Tests filtering to display only completed items

Starting URL: https://demo.playwright.dev/todomvc

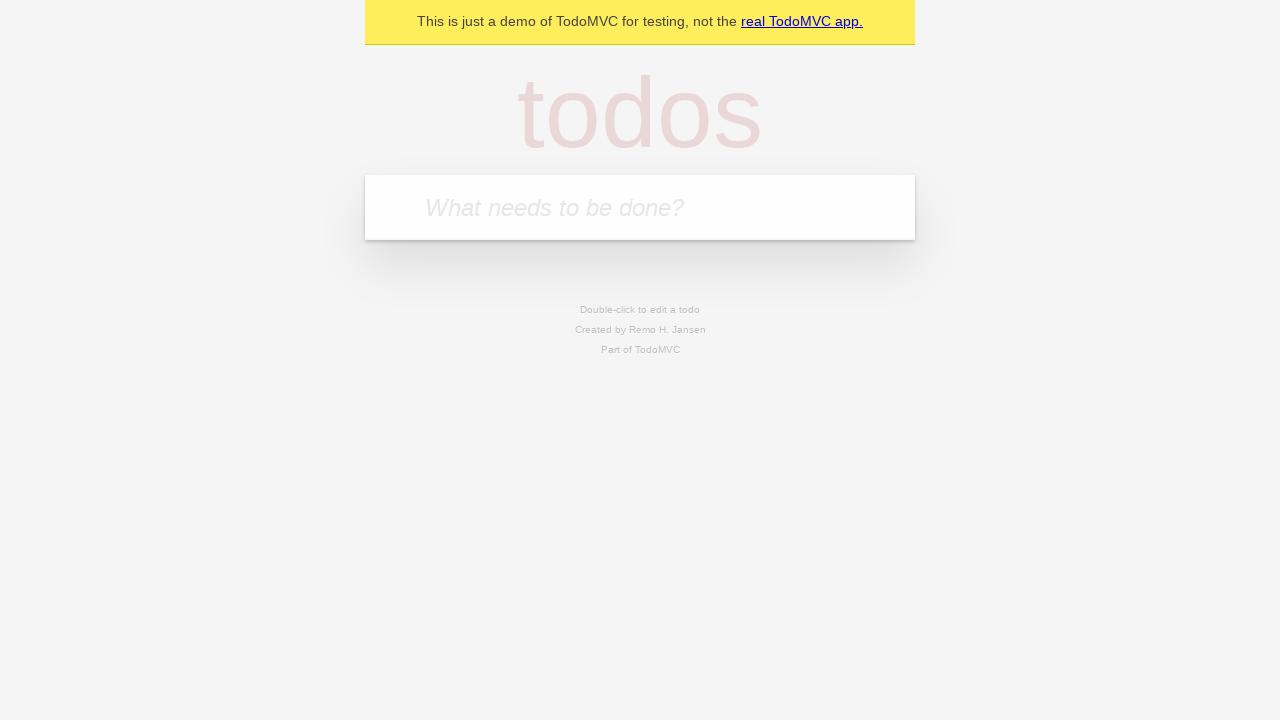

Filled new todo input with 'buy some cheese' on internal:attr=[placeholder="What needs to be done?"i]
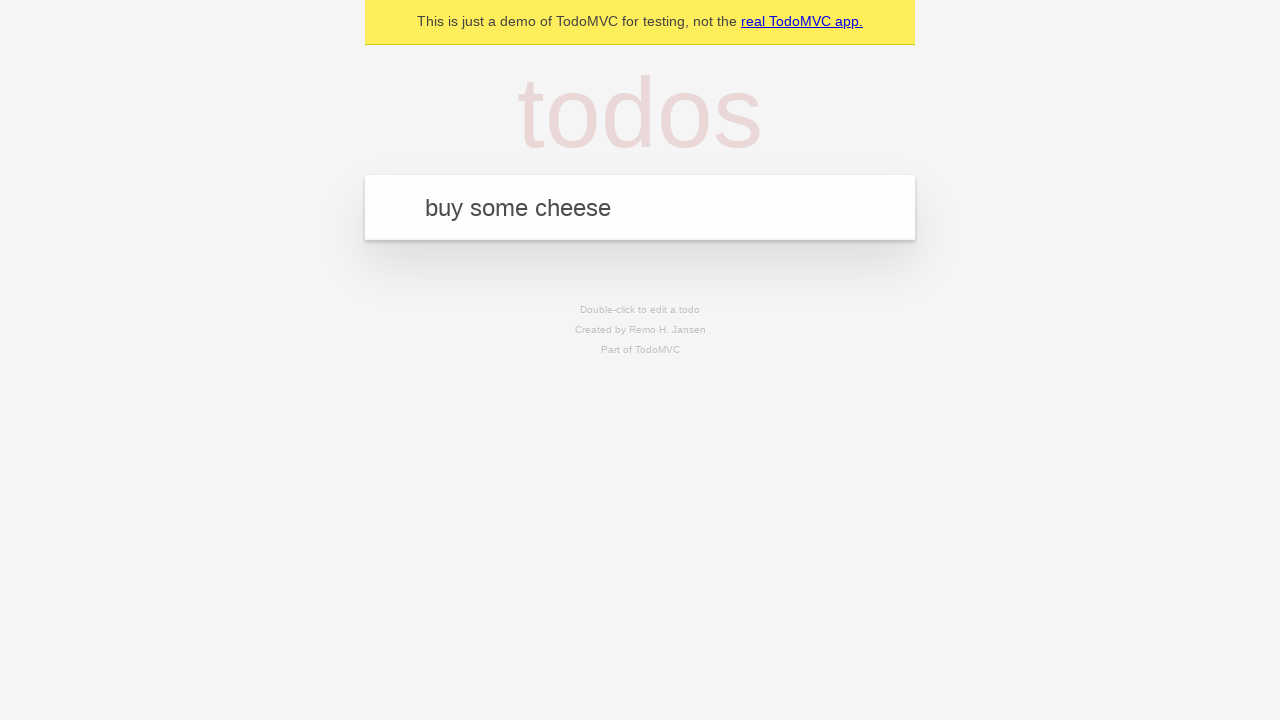

Pressed Enter to create todo 'buy some cheese' on internal:attr=[placeholder="What needs to be done?"i]
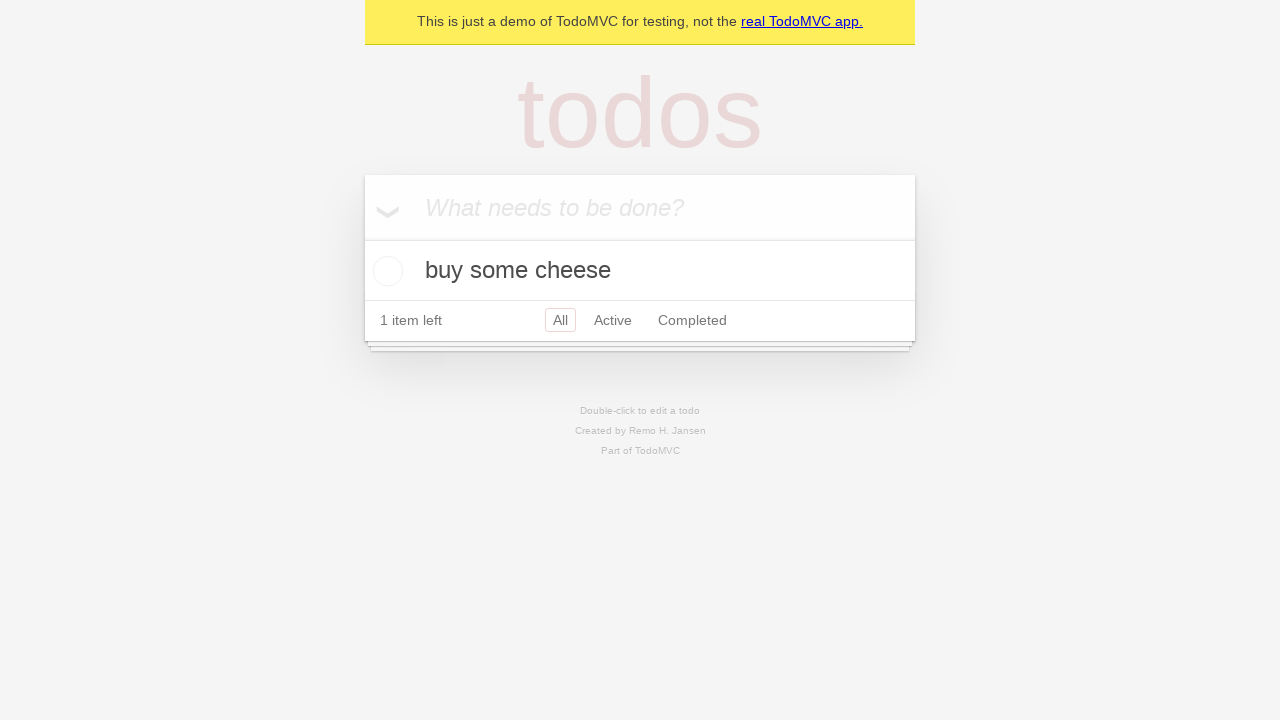

Filled new todo input with 'feed the cat' on internal:attr=[placeholder="What needs to be done?"i]
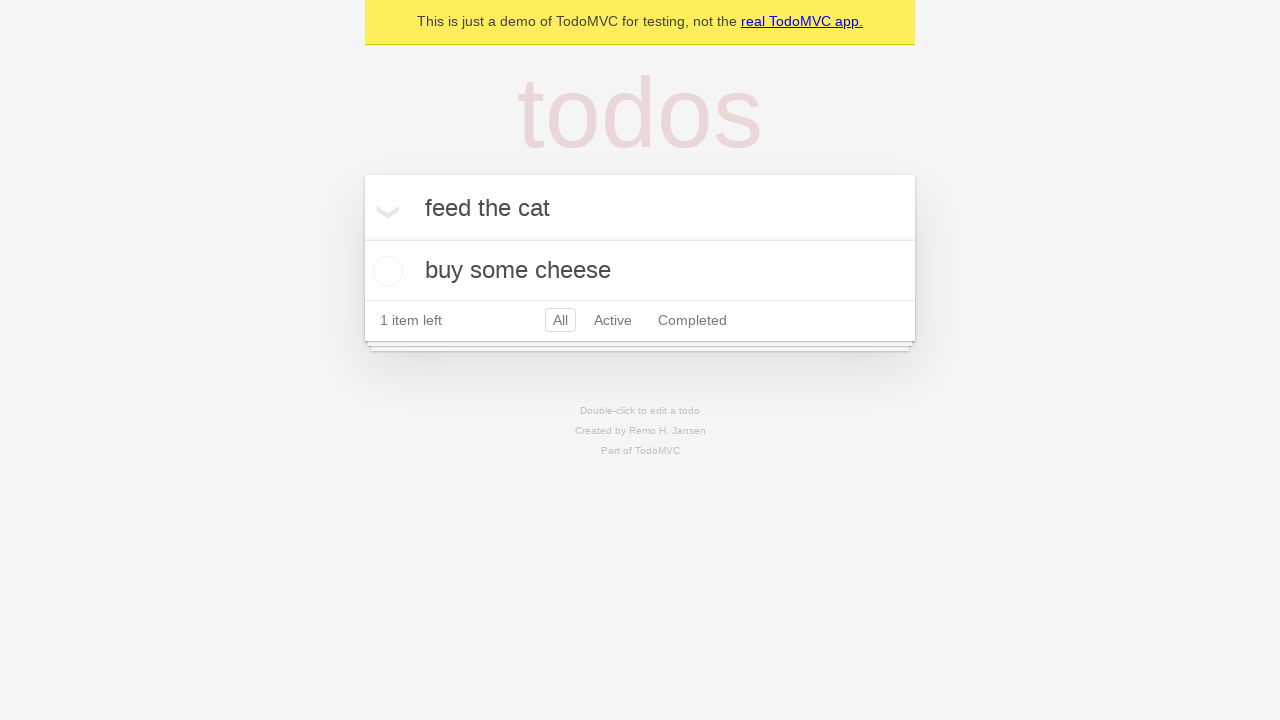

Pressed Enter to create todo 'feed the cat' on internal:attr=[placeholder="What needs to be done?"i]
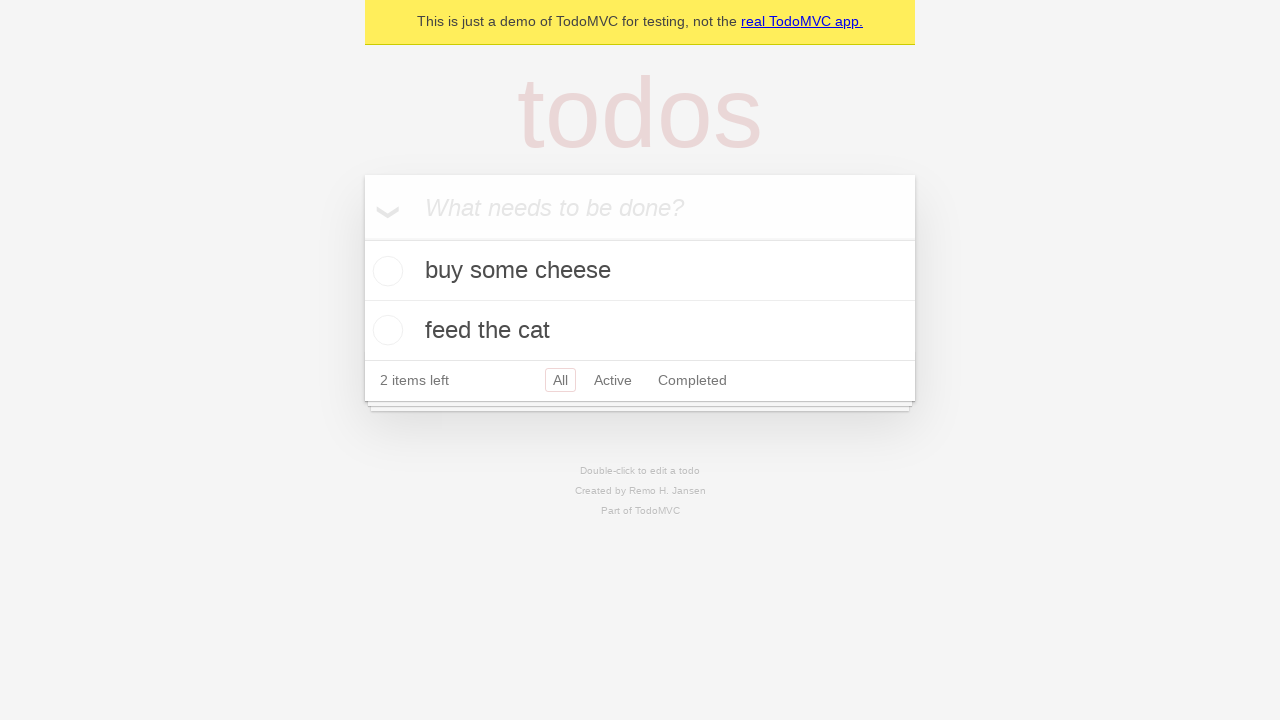

Filled new todo input with 'book a doctors appointment' on internal:attr=[placeholder="What needs to be done?"i]
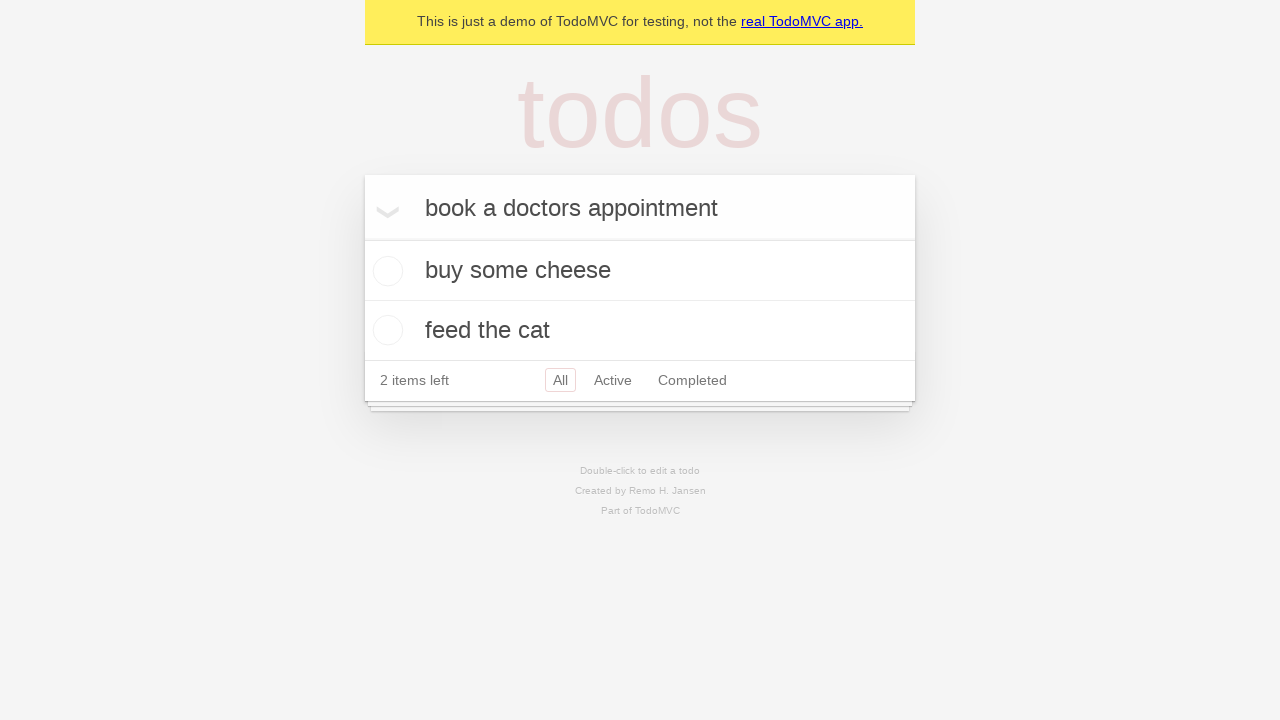

Pressed Enter to create todo 'book a doctors appointment' on internal:attr=[placeholder="What needs to be done?"i]
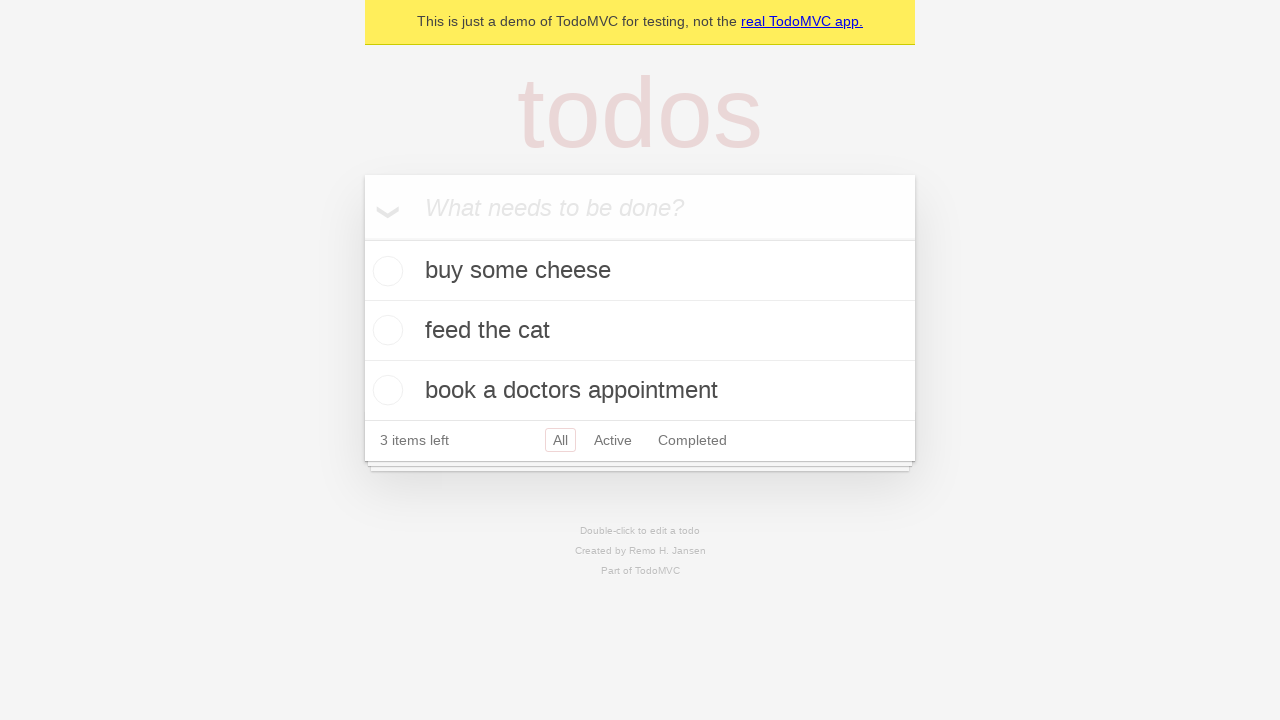

Waited for all todo items to load
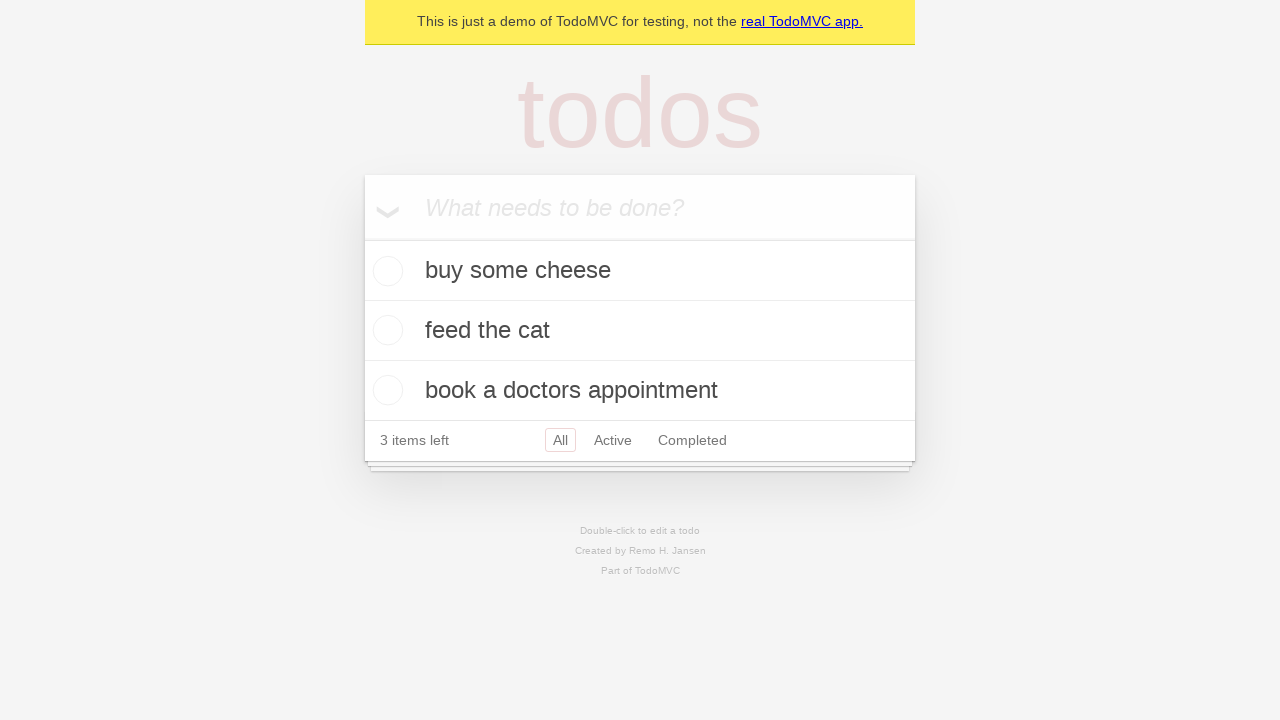

Checked the second todo item (feed the cat) at (385, 330) on internal:testid=[data-testid="todo-item"s] >> nth=1 >> internal:role=checkbox
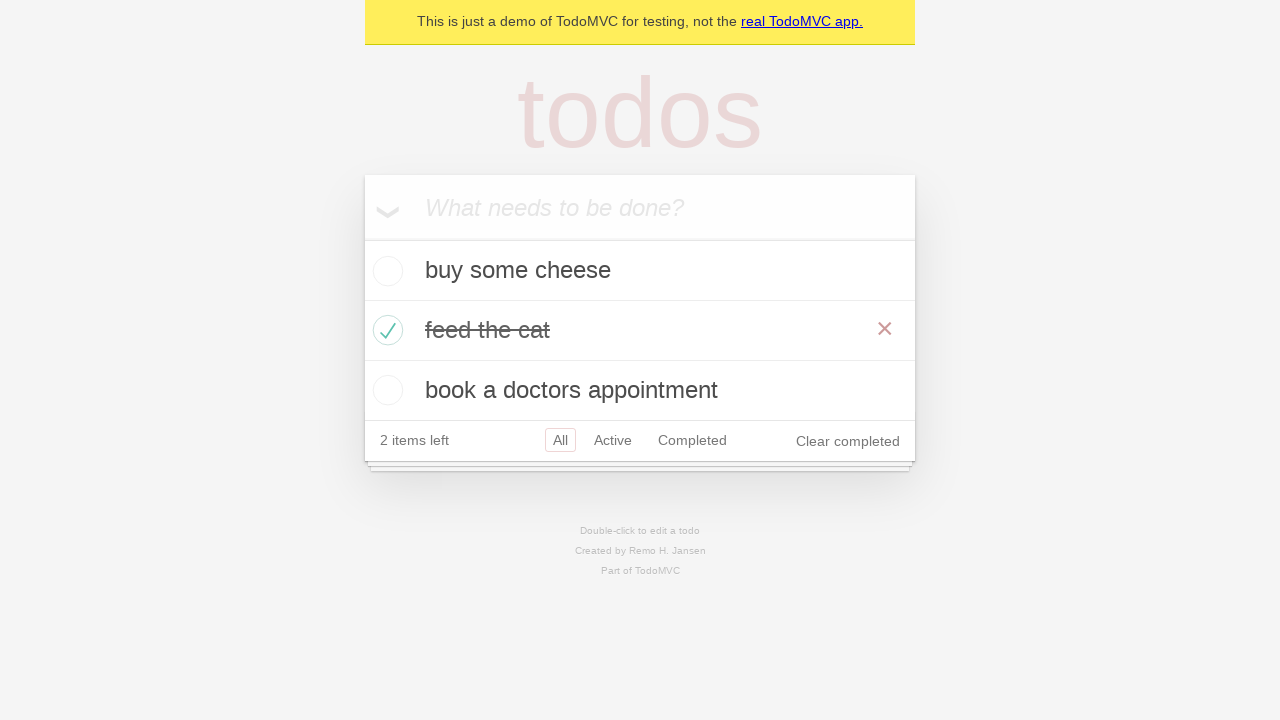

Clicked on Completed filter to display only completed items at (692, 440) on internal:role=link[name="Completed"i]
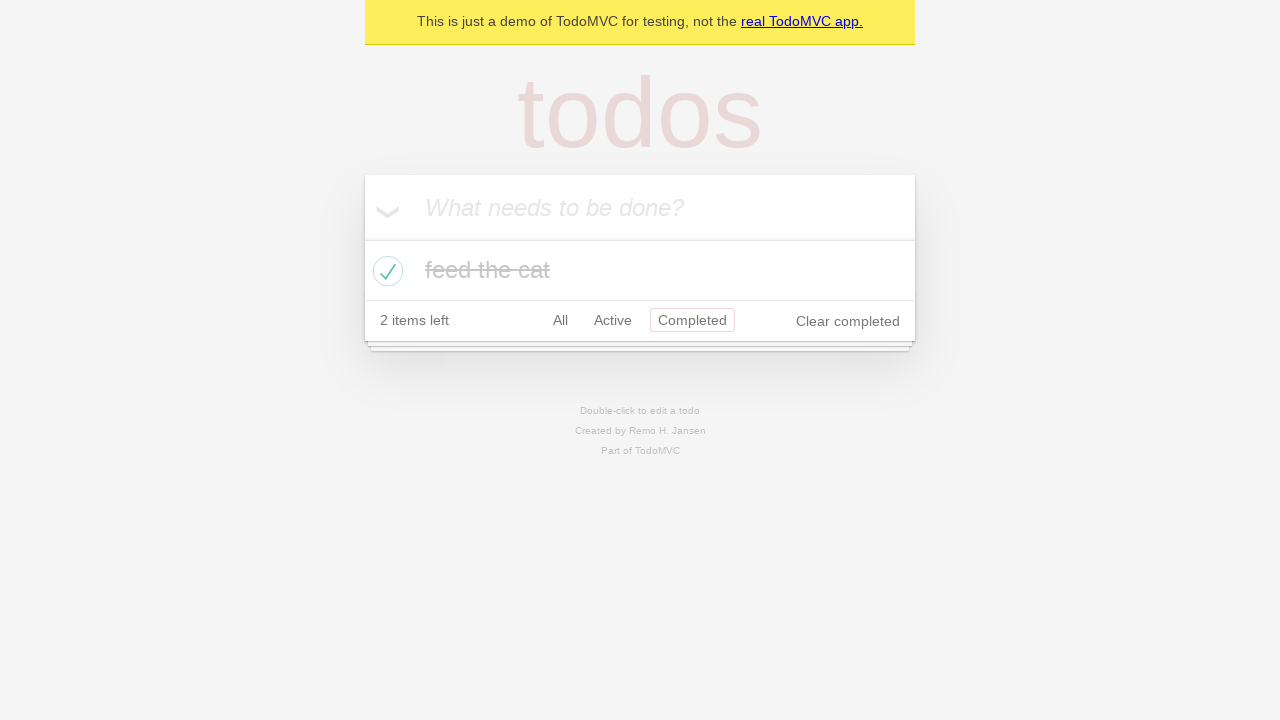

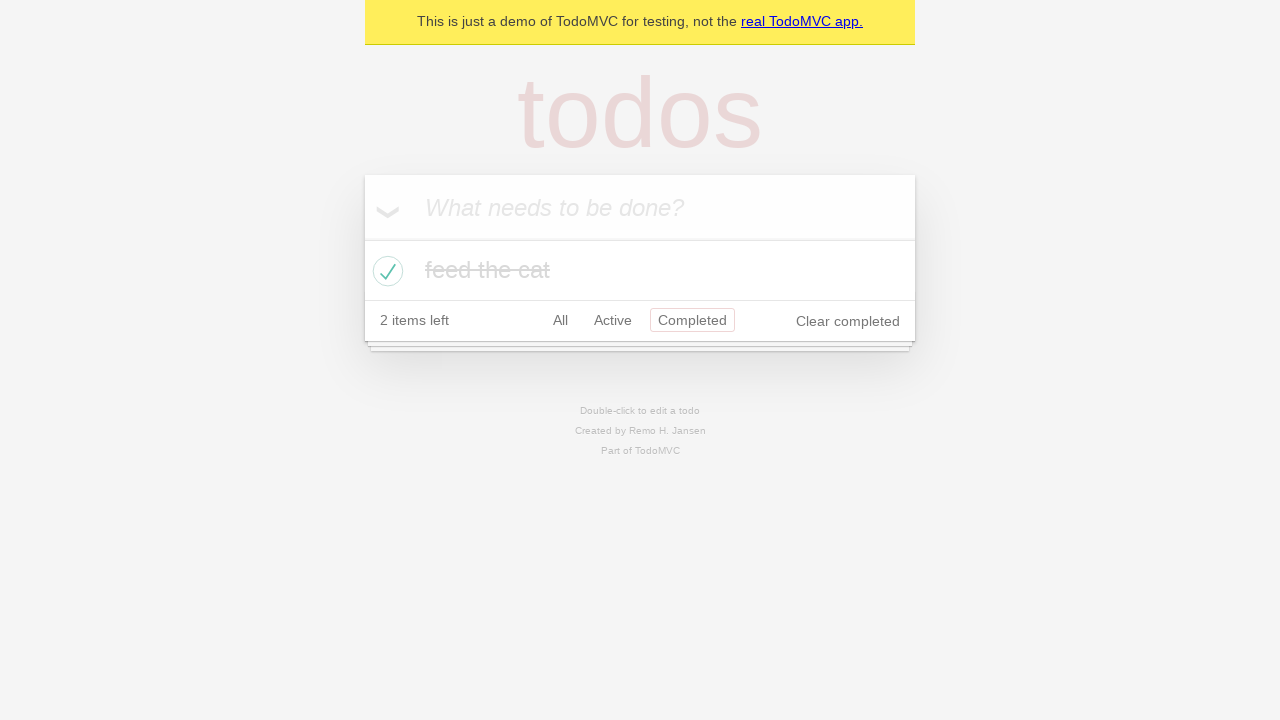